Tests page scrolling functionality on the Python.org website by scrolling down and then back up the page

Starting URL: https://www.python.org/

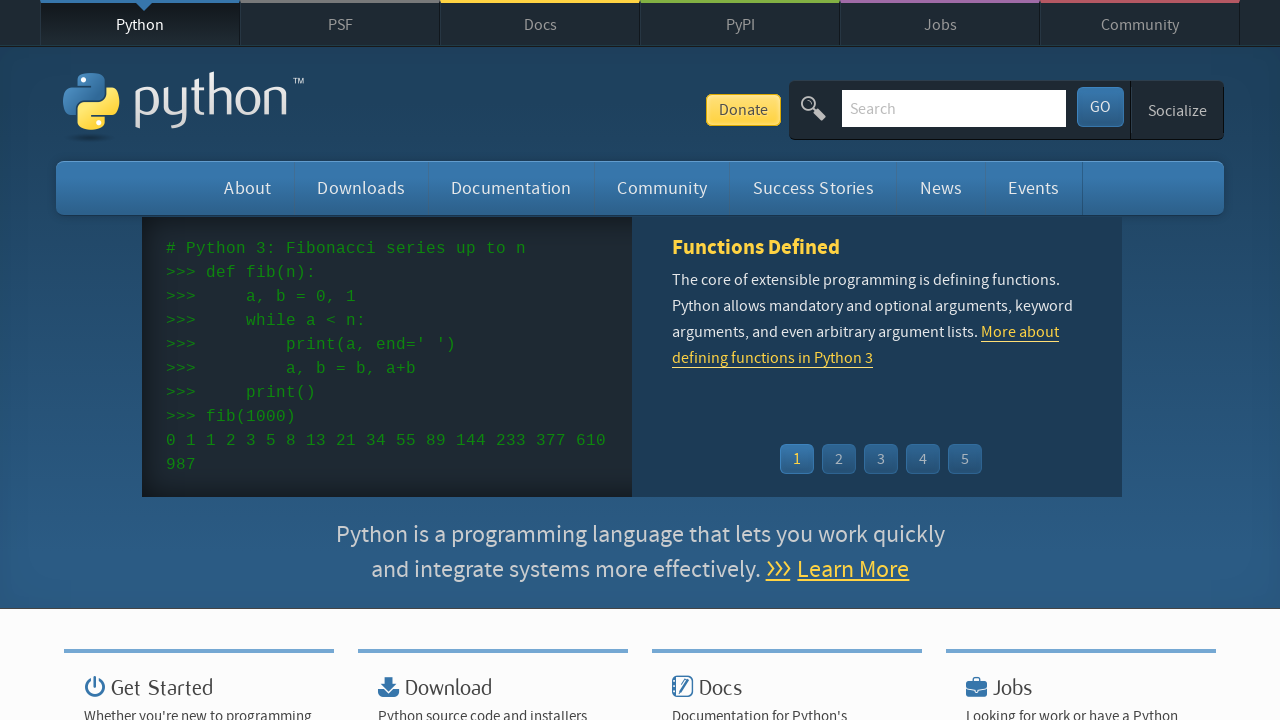

Scrolled down the page to position 200
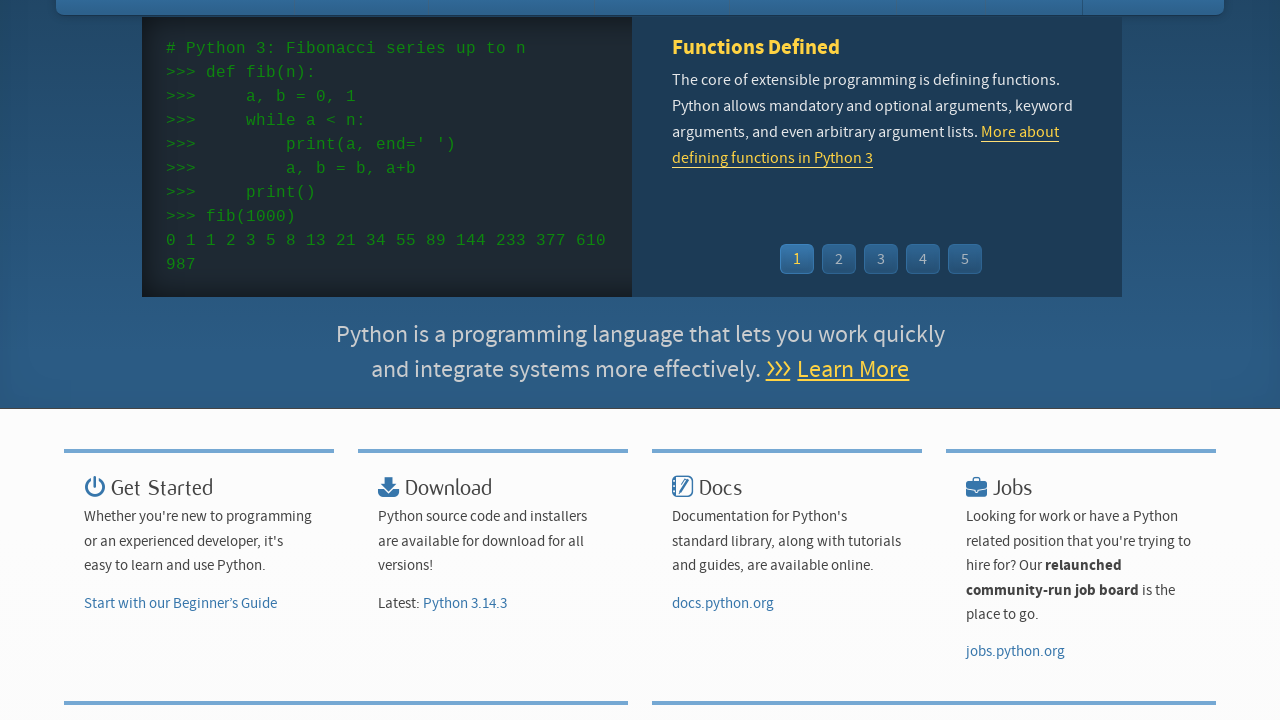

Scrolled further down to position 400
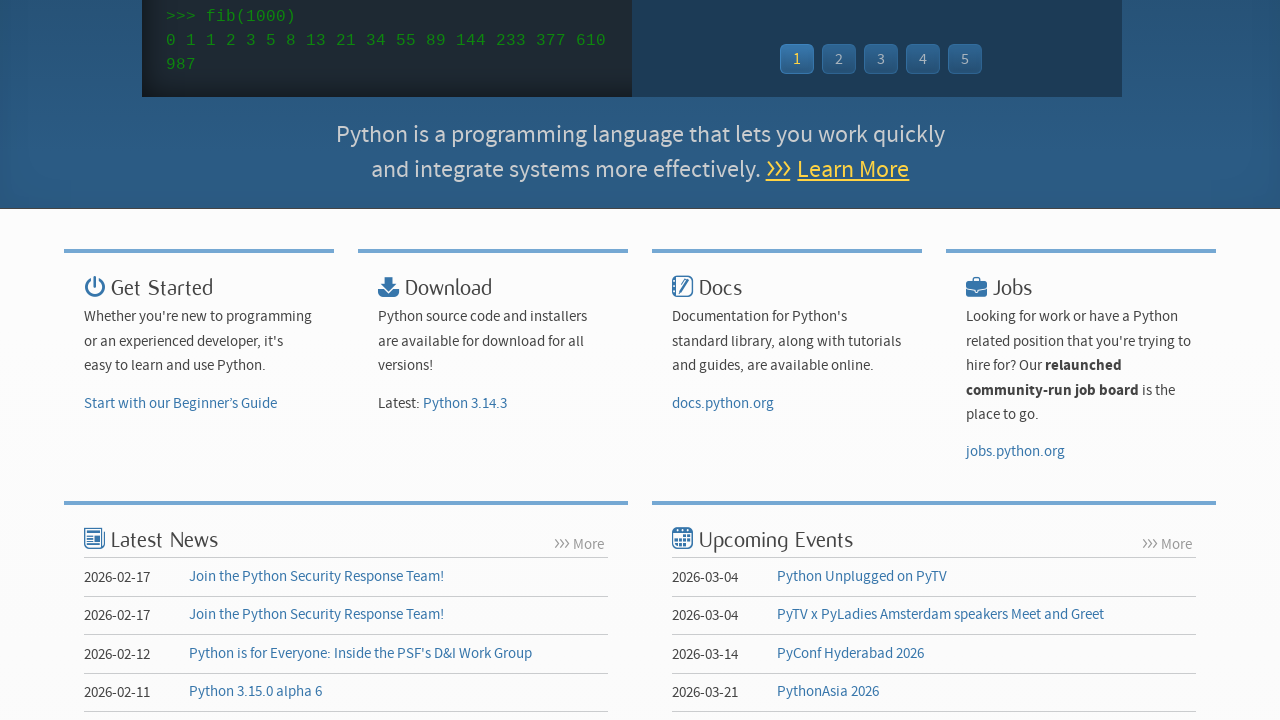

Scrolled back up to the top of the page
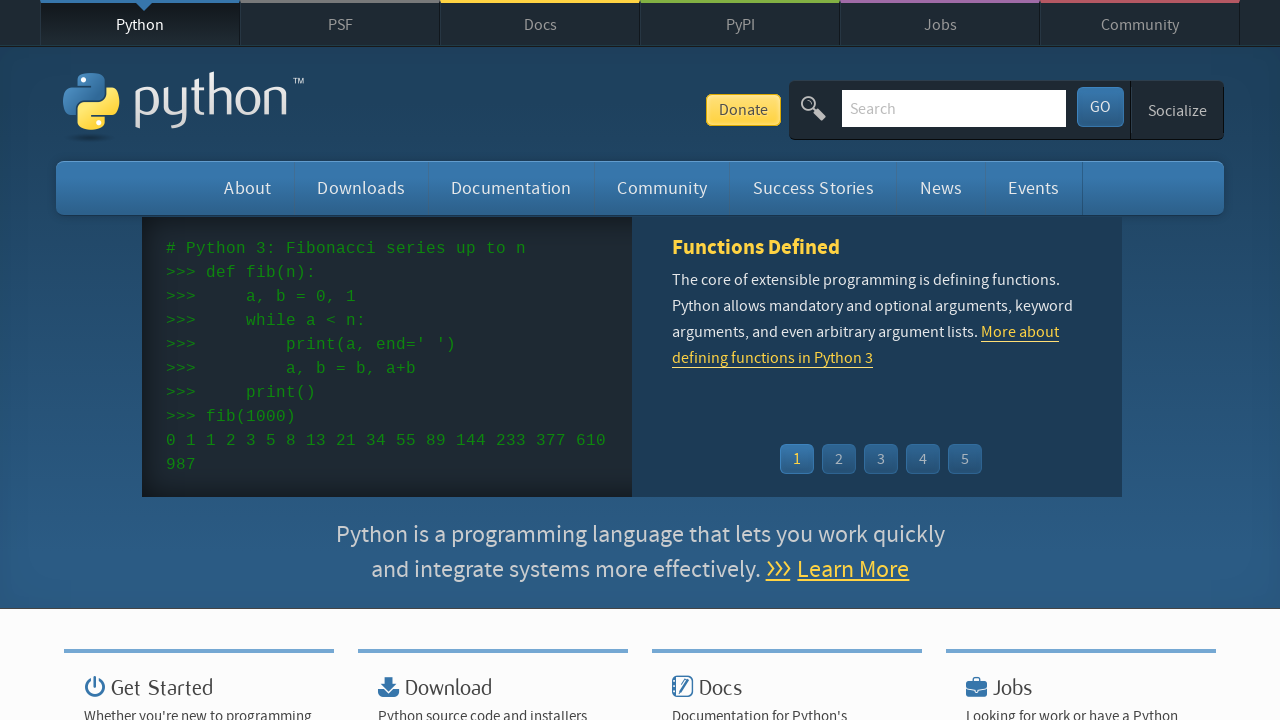

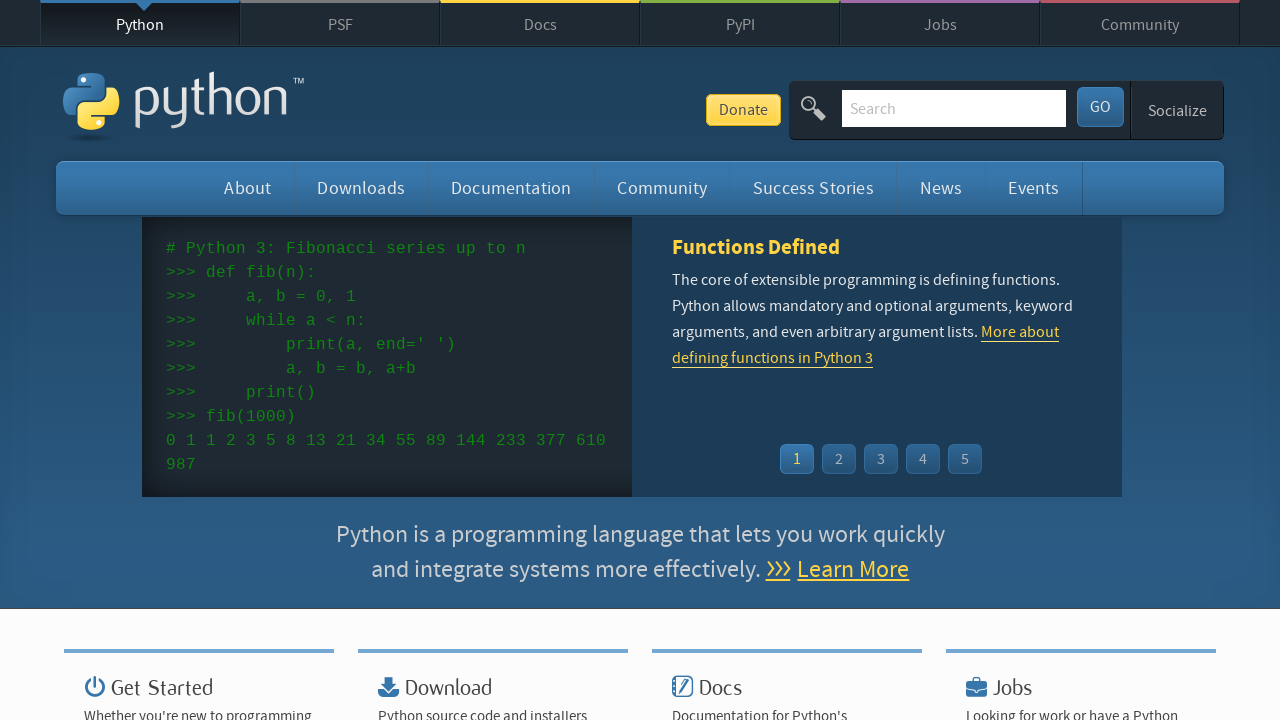